Tests date picker on Selenium web form by clicking the date input field

Starting URL: https://www.selenium.dev/selenium/web/web-form.html

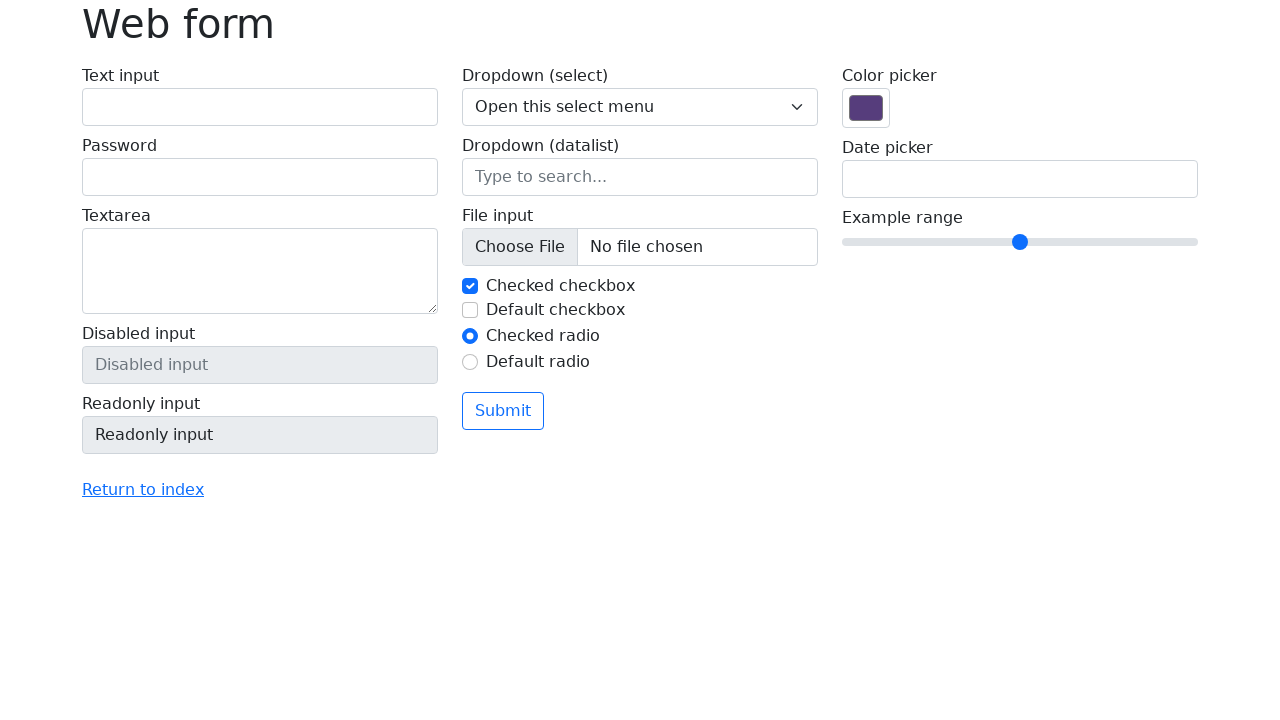

Clicked date picker input field at (1020, 179) on input[name='my-date']
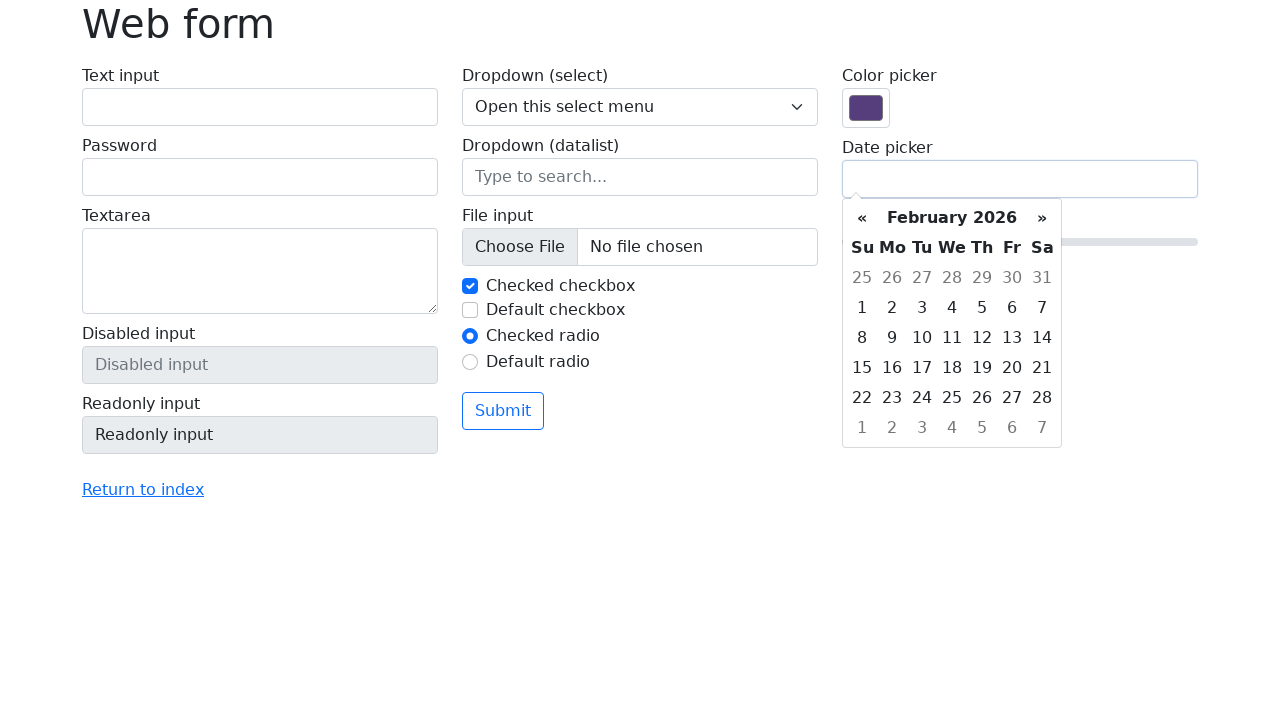

Date picker opened and calendar table header appeared
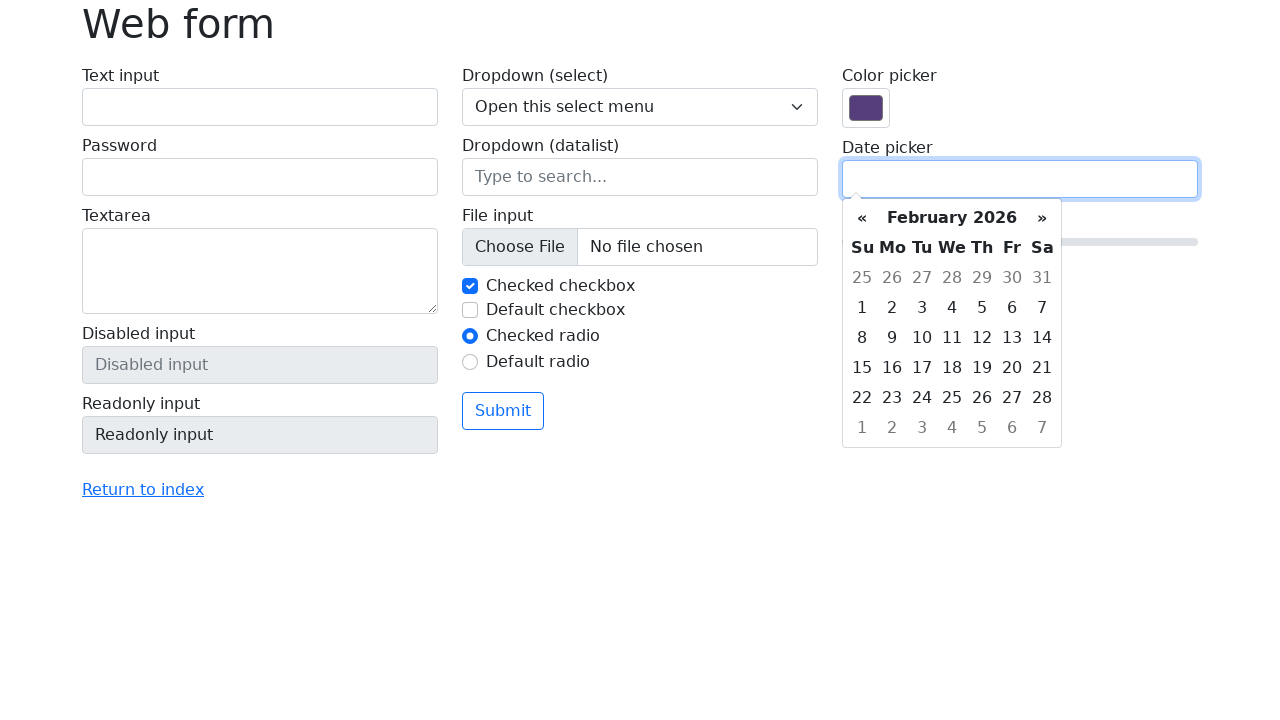

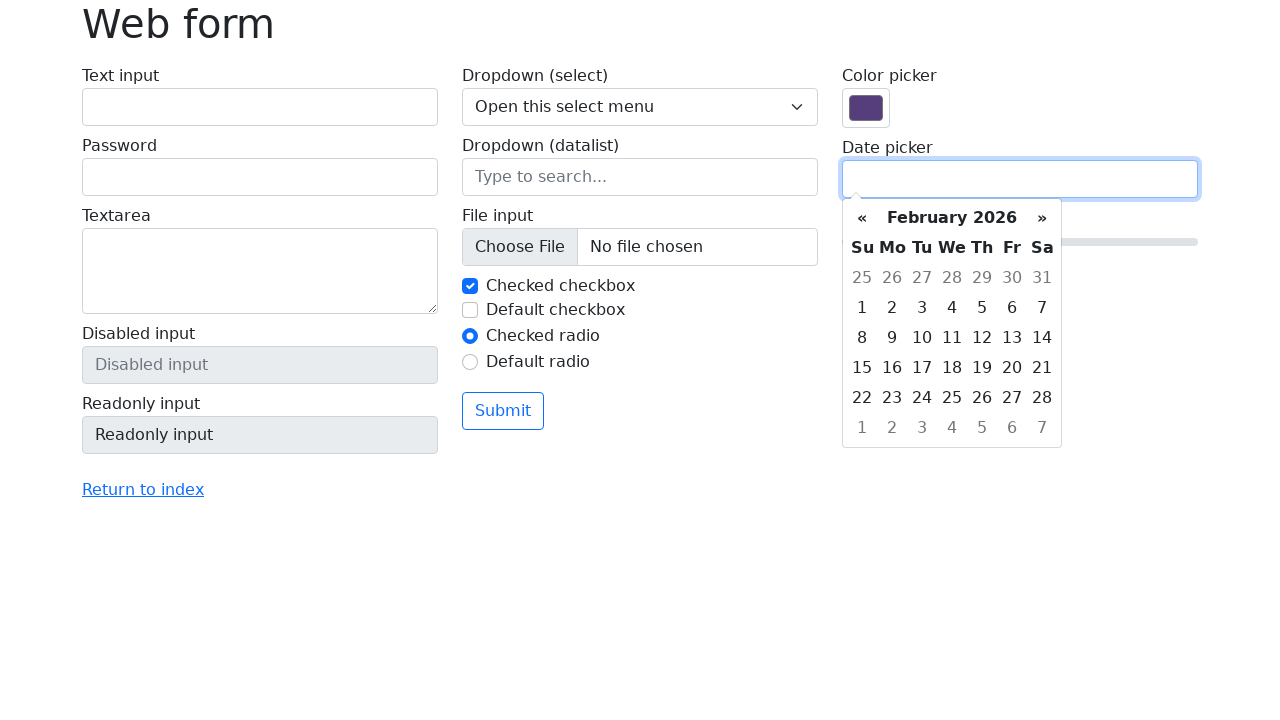